Tests React Semantic UI dropdown by selecting different user options

Starting URL: https://react.semantic-ui.com/maximize/dropdown-example-selection/

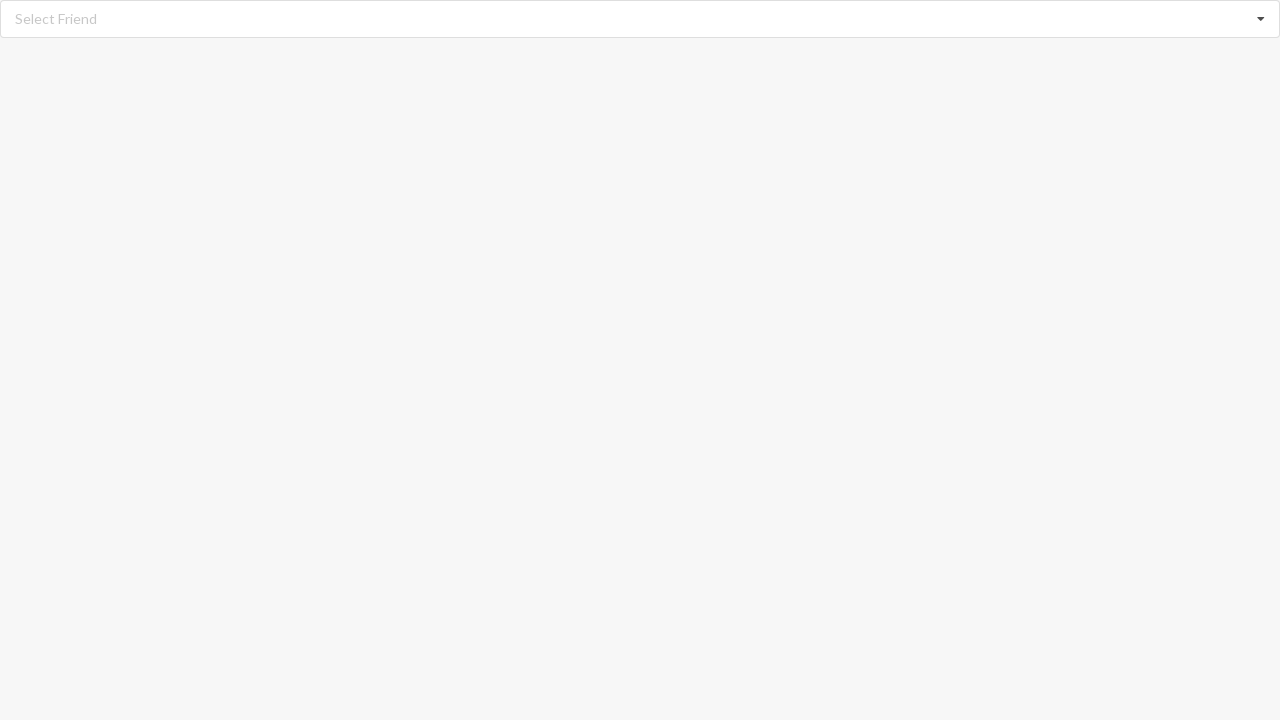

Clicked dropdown trigger to open menu at (640, 19) on div#root
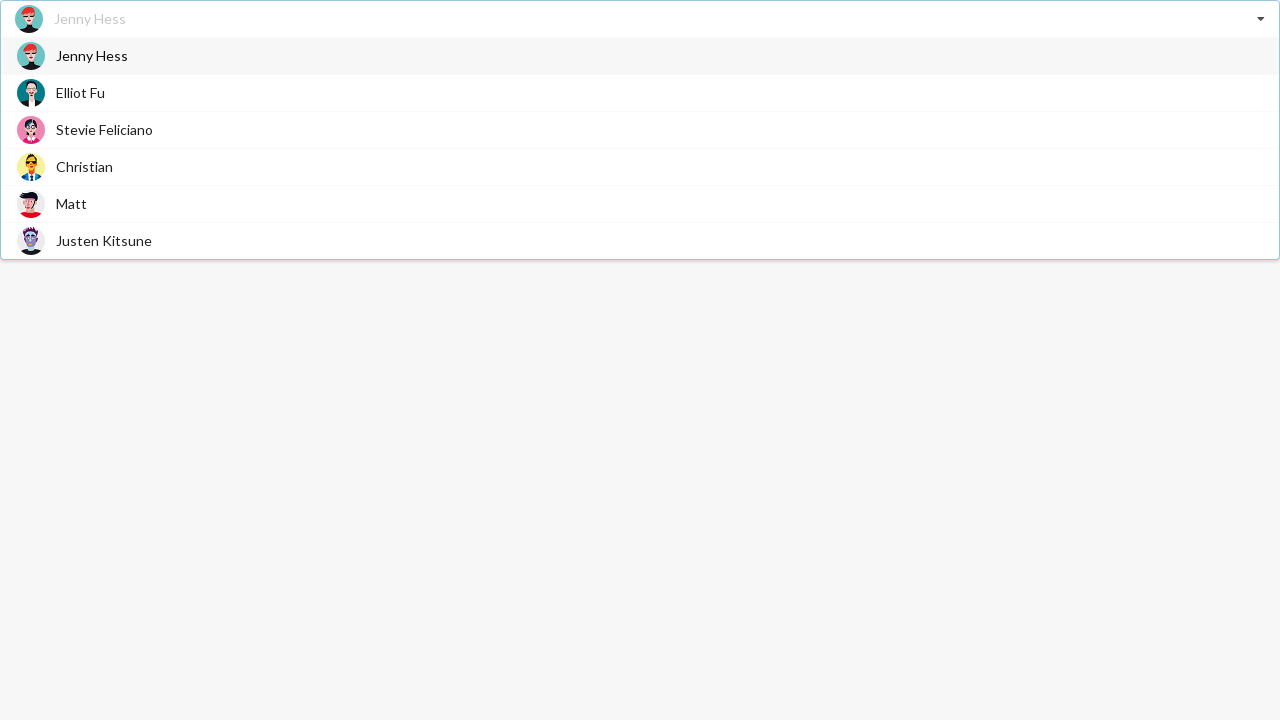

Dropdown menu became visible
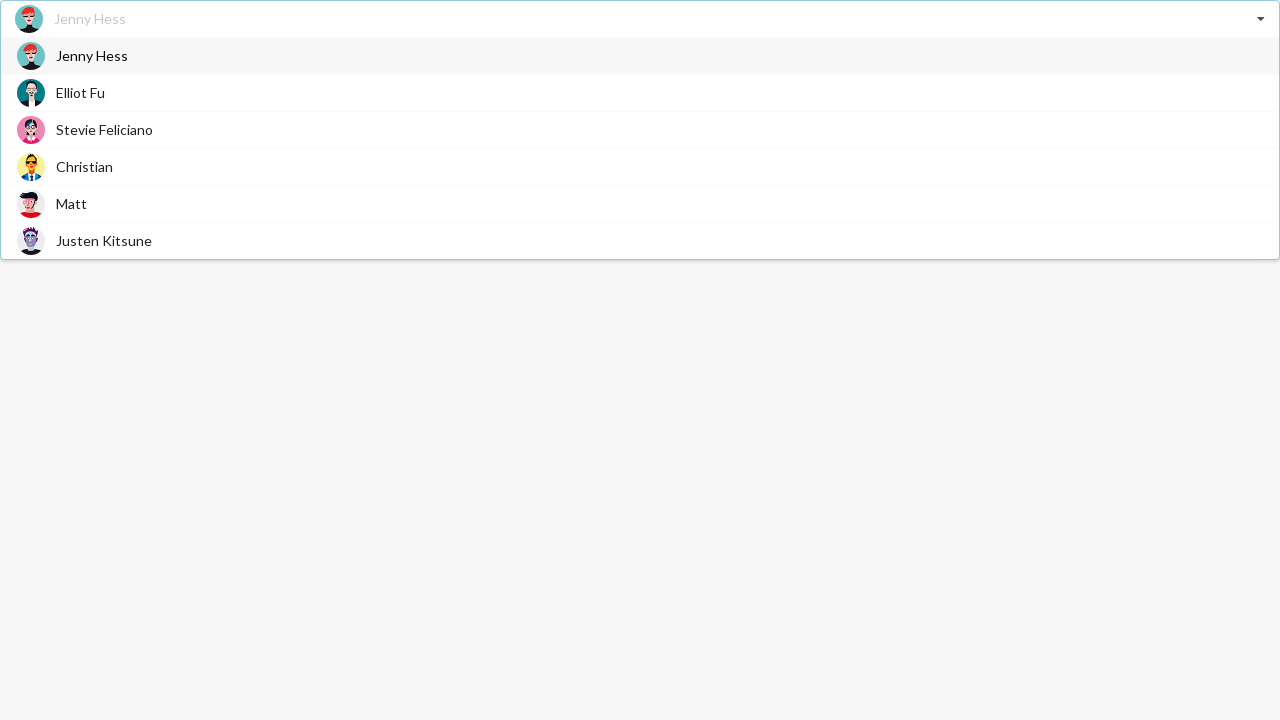

Selected 'Stevie Feliciano' from dropdown at (640, 130) on div.visible.menu.transition > div:has-text('Stevie Feliciano')
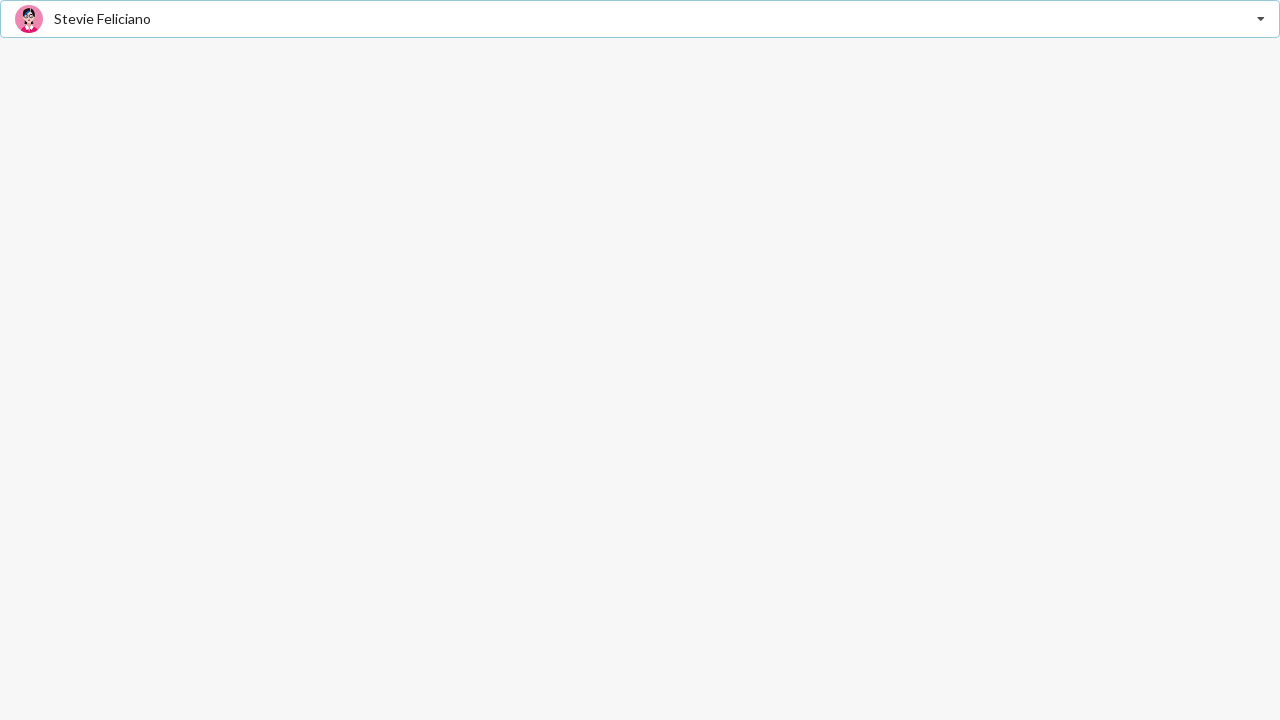

Clicked dropdown trigger to open menu again at (640, 19) on div#root
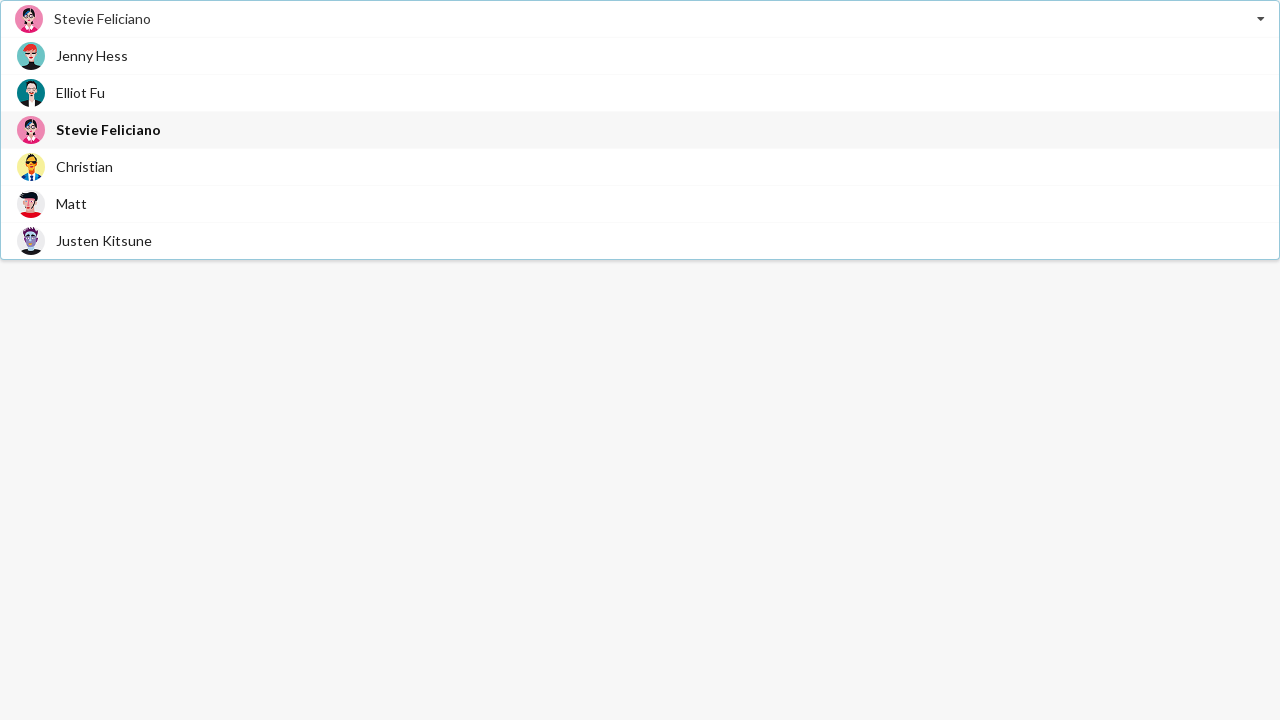

Dropdown menu became visible again
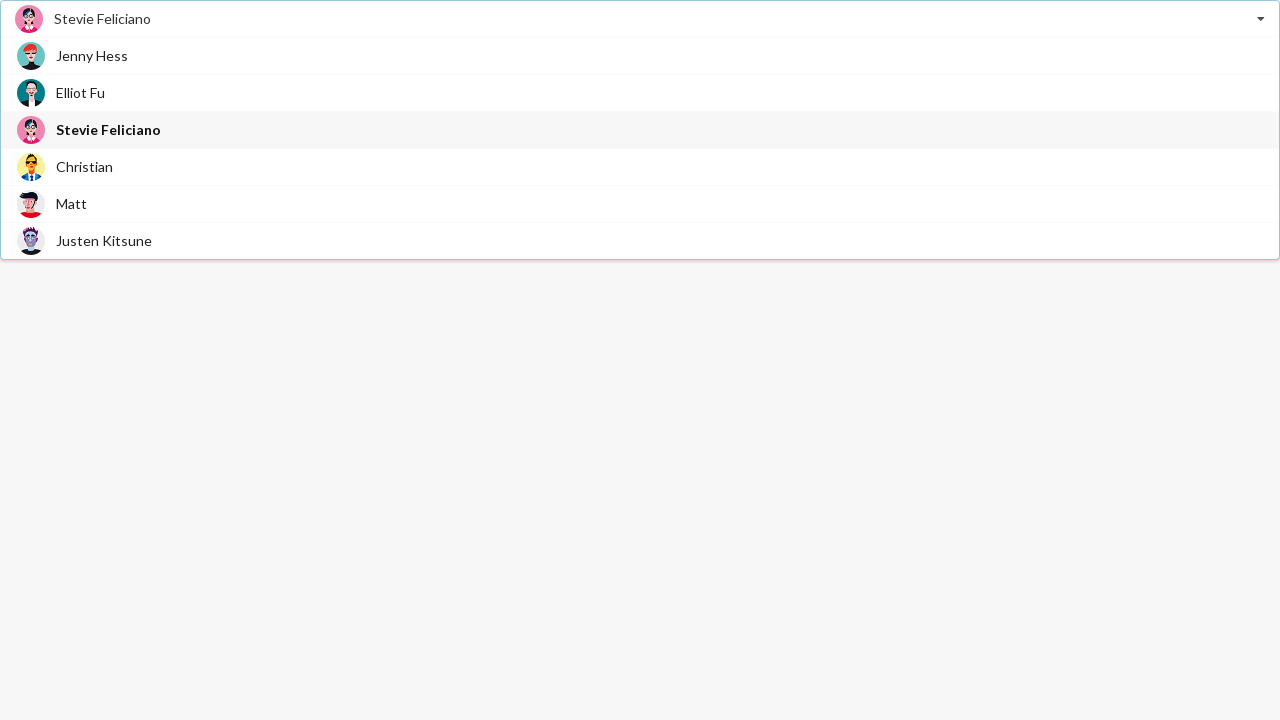

Selected 'Justen Kitsune' from dropdown at (640, 240) on div.visible.menu.transition > div:has-text('Justen Kitsune')
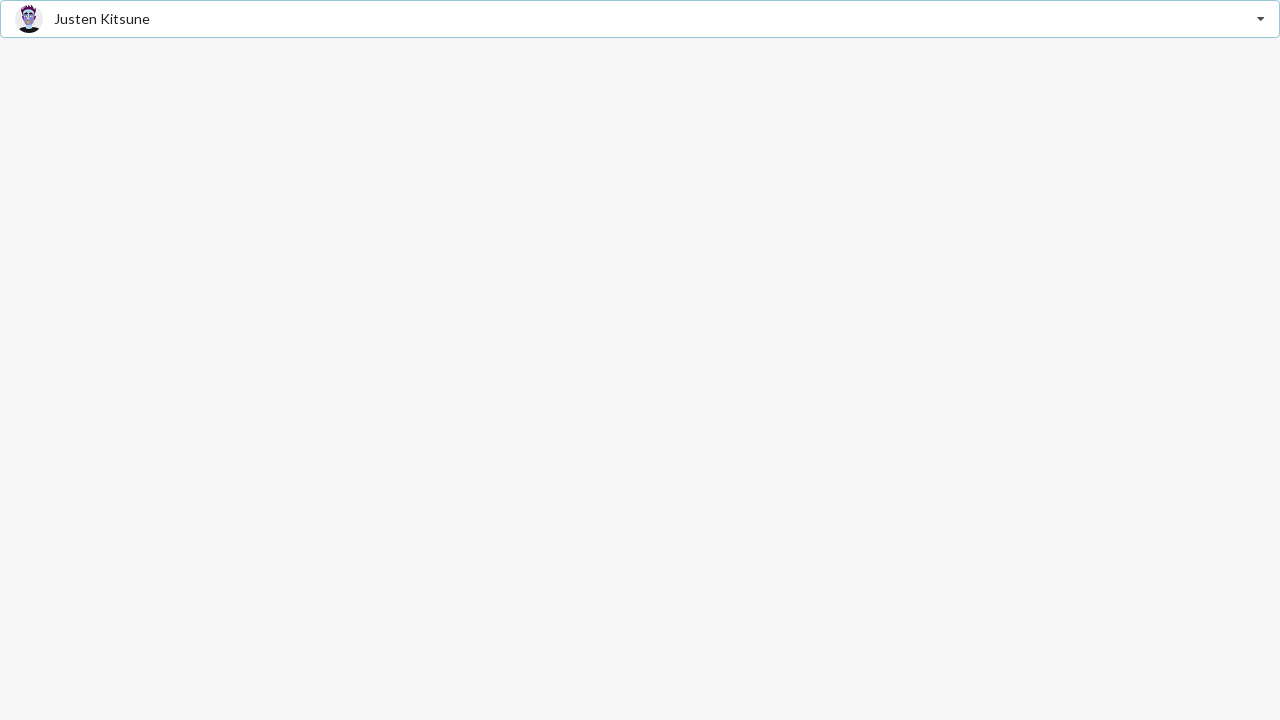

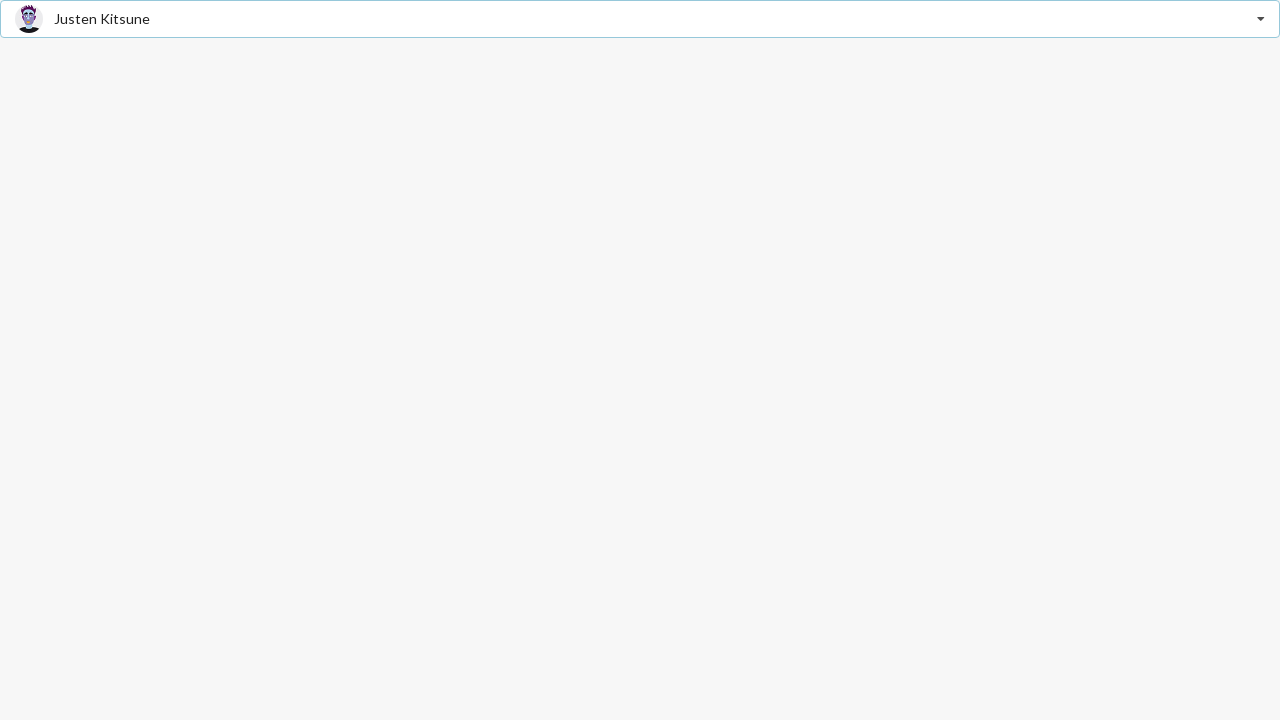